Tests drag and drop functionality by dragging rectangle A to rectangle B using click-and-hold actions, then verifies the rectangles have swapped positions

Starting URL: https://the-internet.herokuapp.com/drag_and_drop

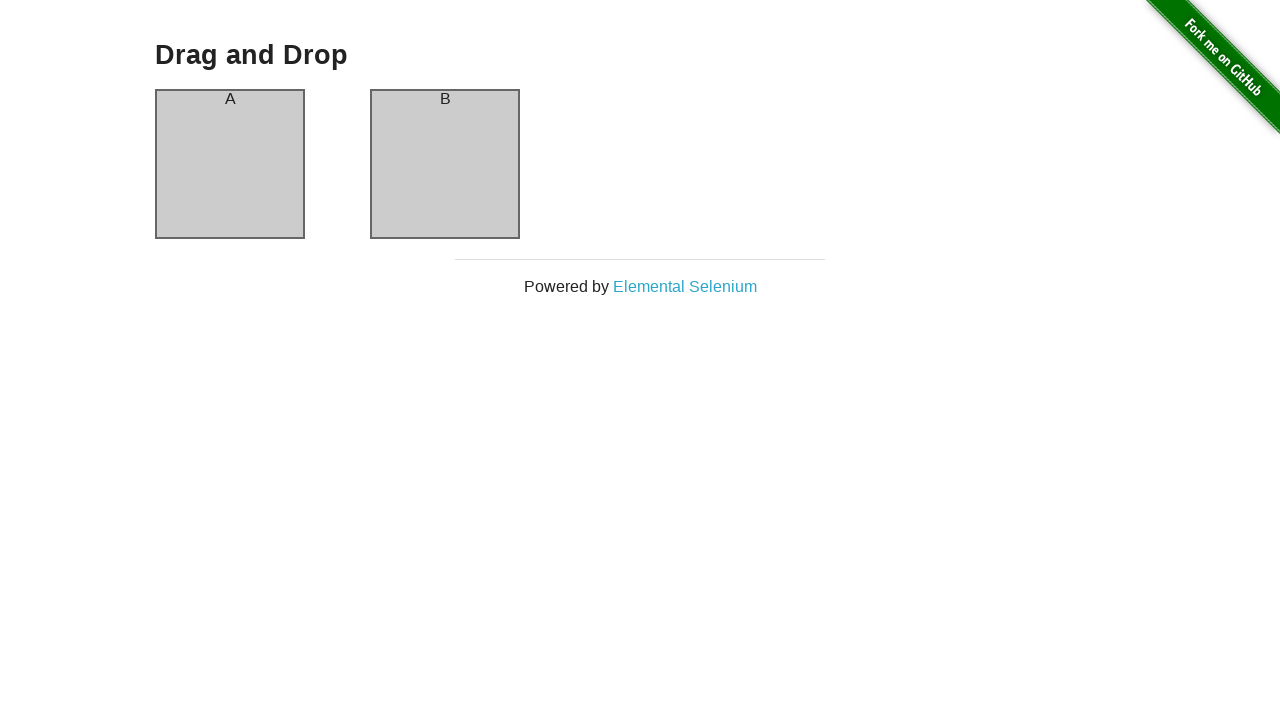

Located source element (rectangle A in column-a)
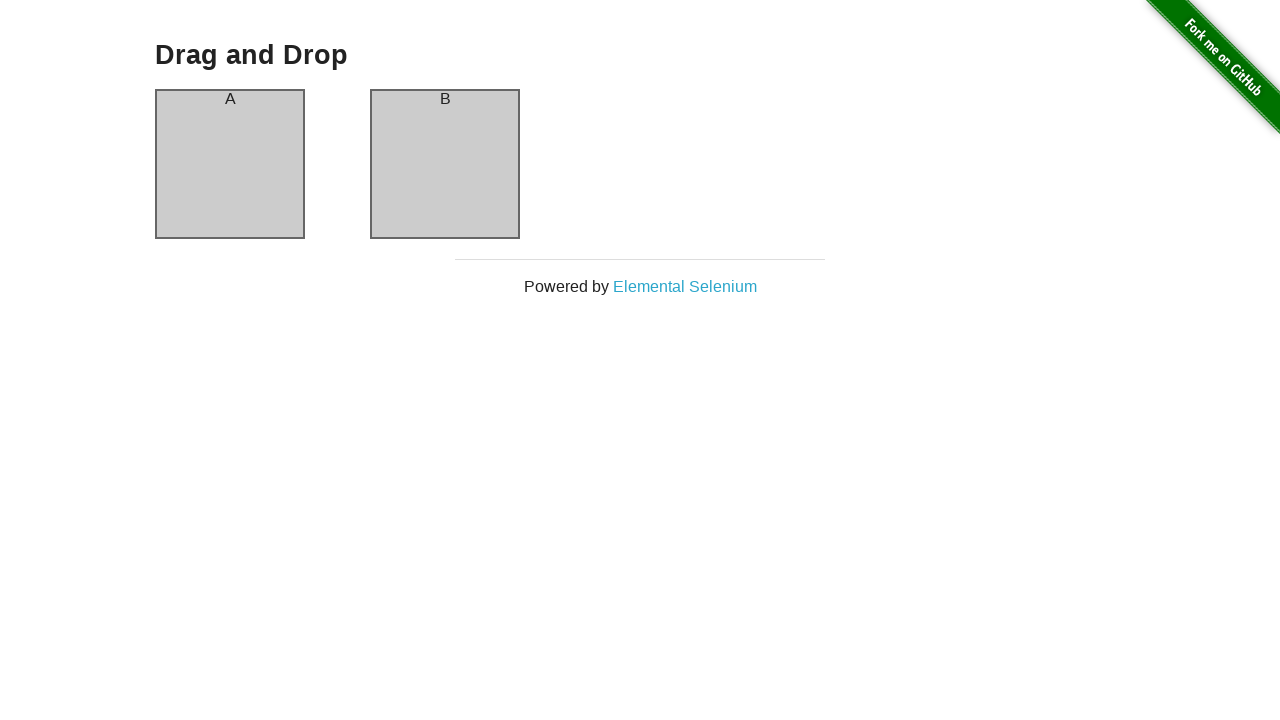

Located target element (rectangle B in column-b)
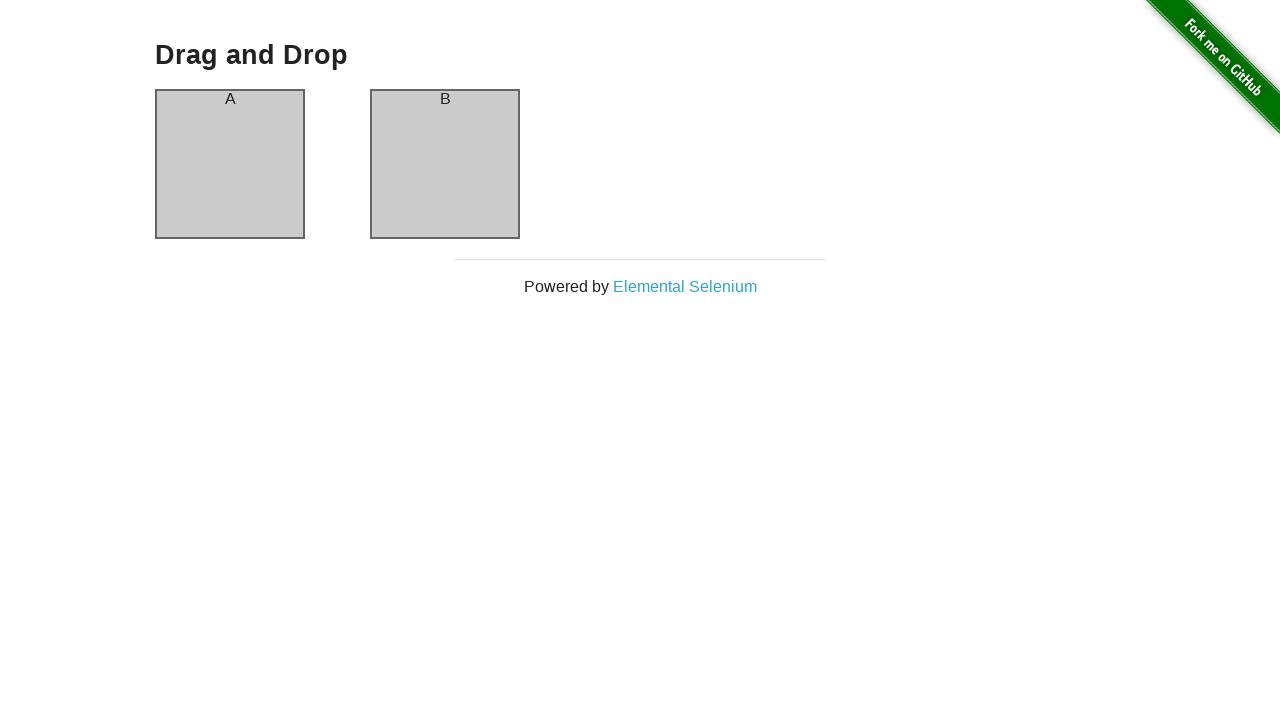

Dragged rectangle A to rectangle B position at (445, 164)
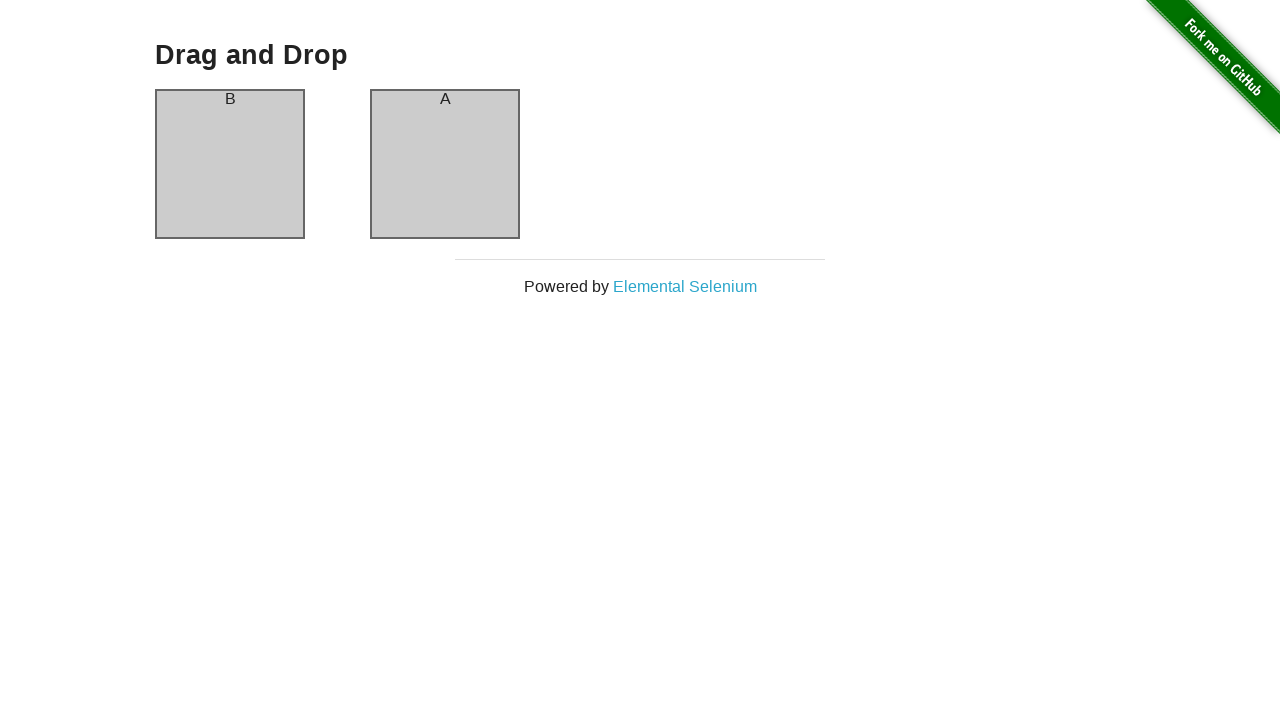

Waited for column-b header to be visible
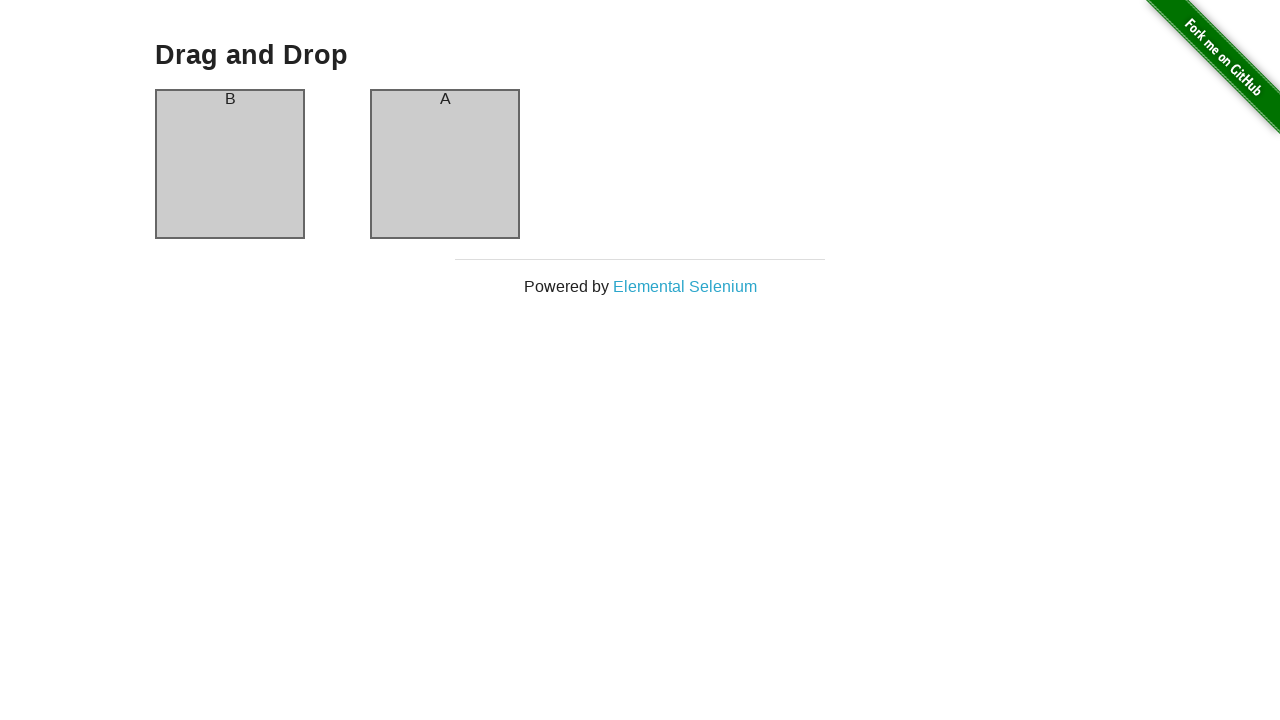

Verified rectangle A is now in column B (rectangles successfully swapped positions)
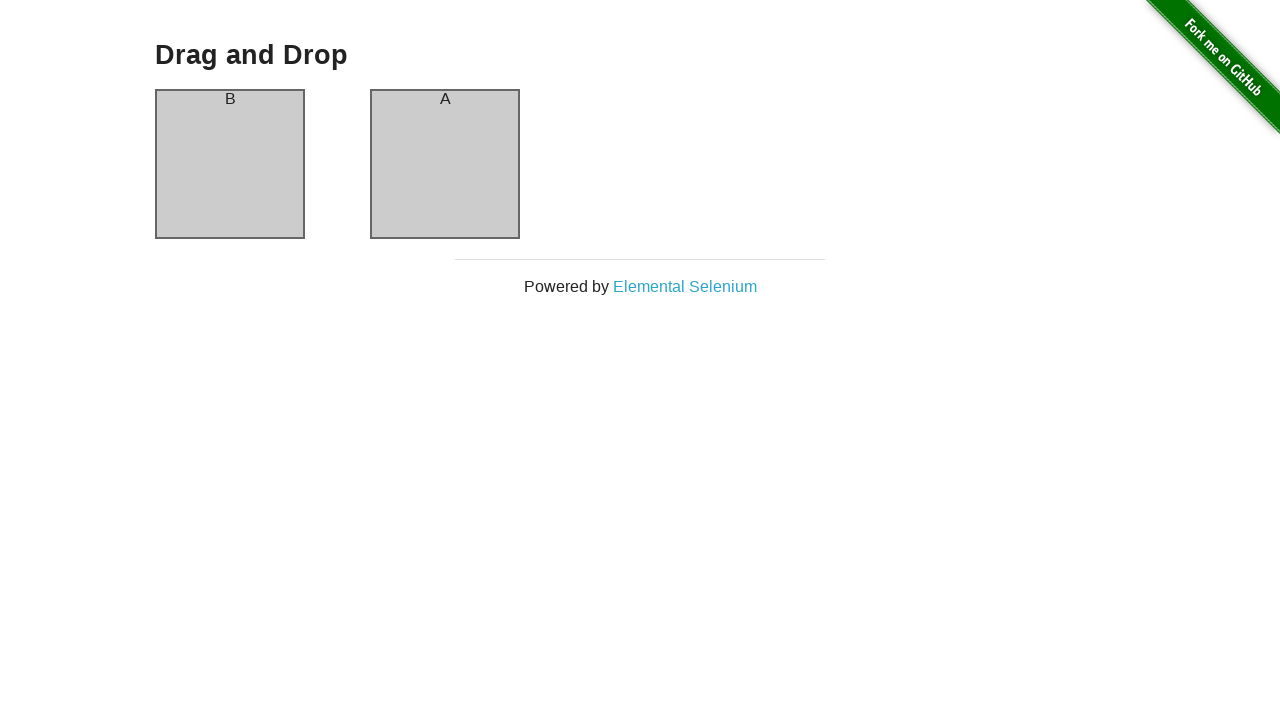

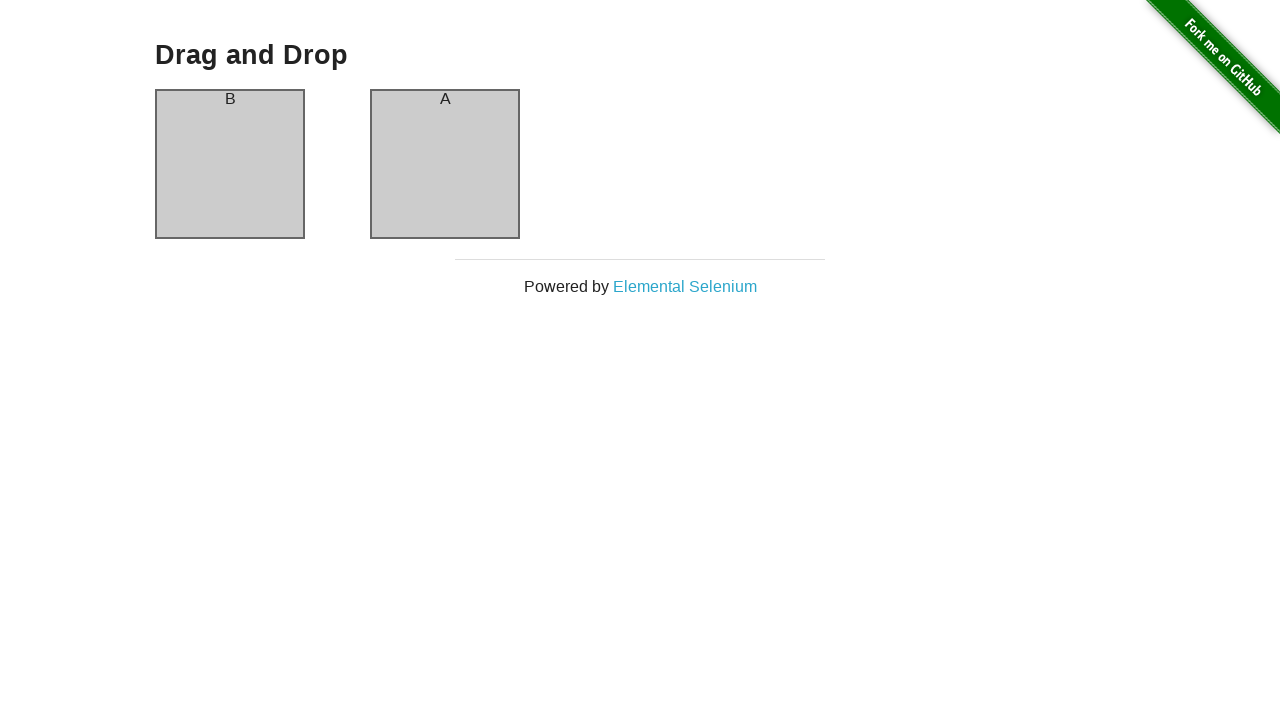